Tests an e-commerce shopping flow by adding specific vegetables (Cucumber, Brocolli, Beetroot) to cart, proceeding to checkout, and applying a promo code to verify discount functionality.

Starting URL: https://rahulshettyacademy.com/seleniumPractise/

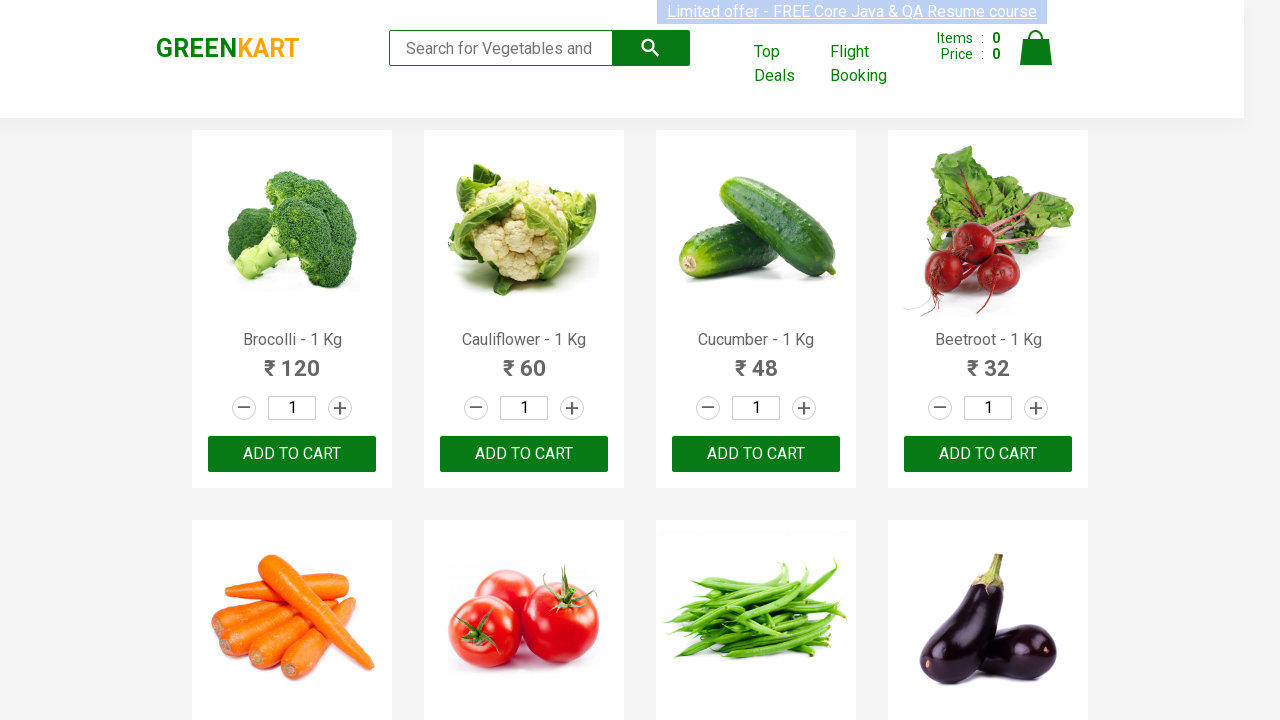

Waited for product list to load
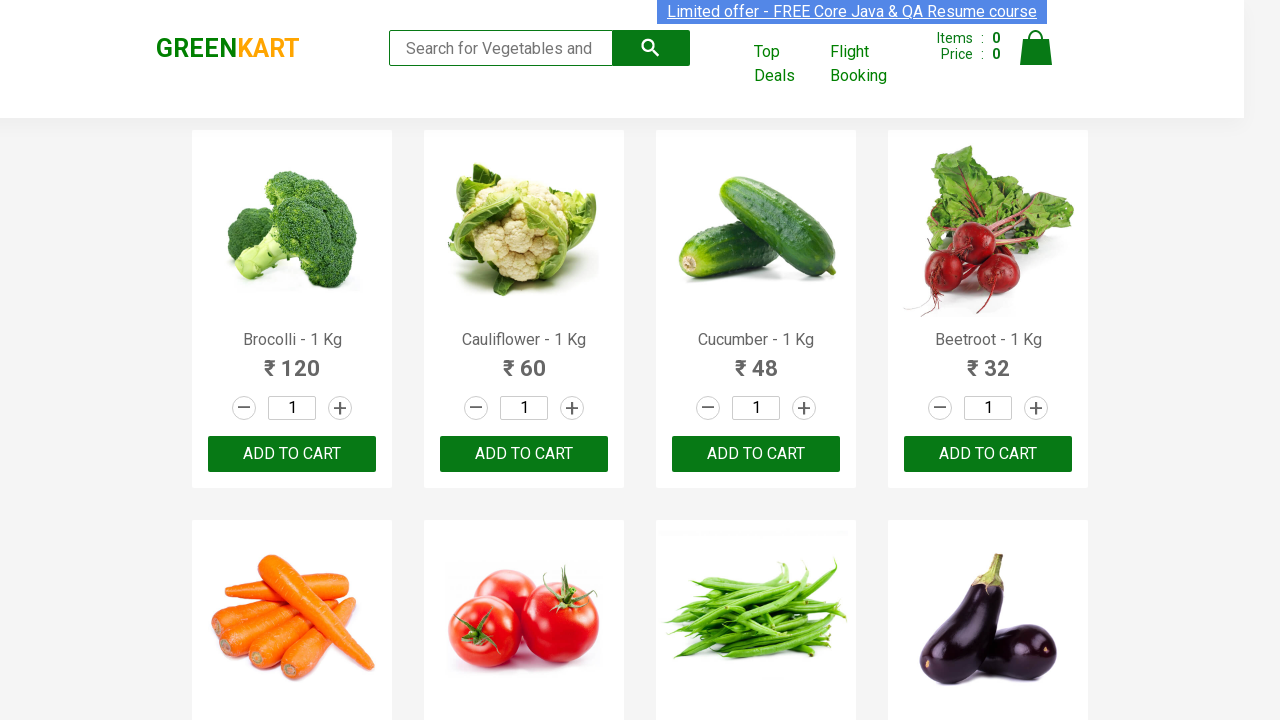

Retrieved all product name elements
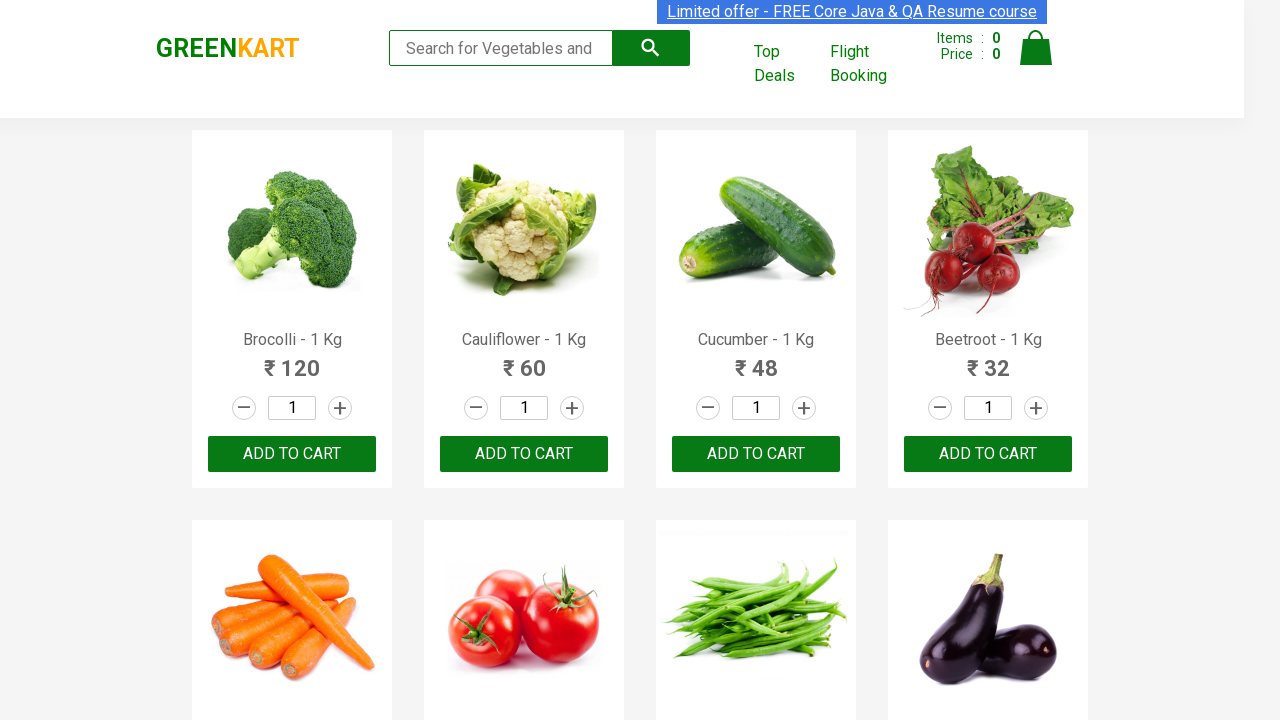

Retrieved all Add to cart buttons
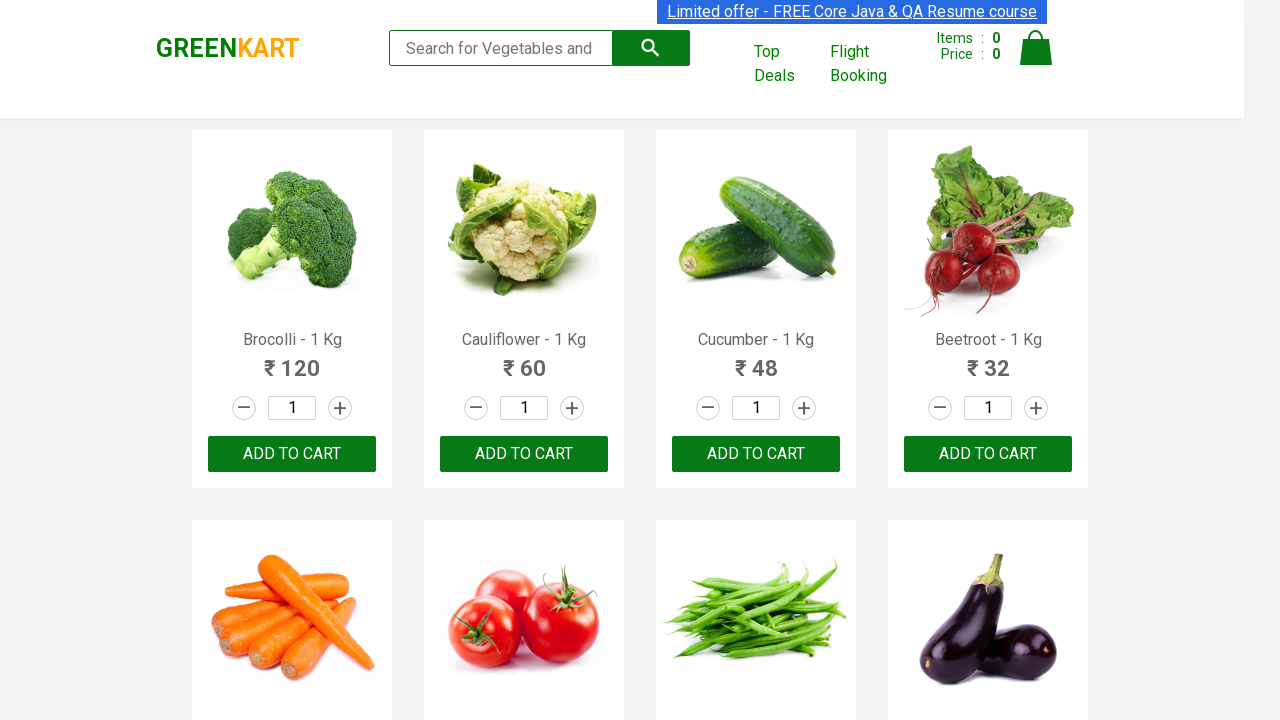

Added Brocolli to cart at (292, 454) on xpath=//div[@class='product-action']/button >> nth=0
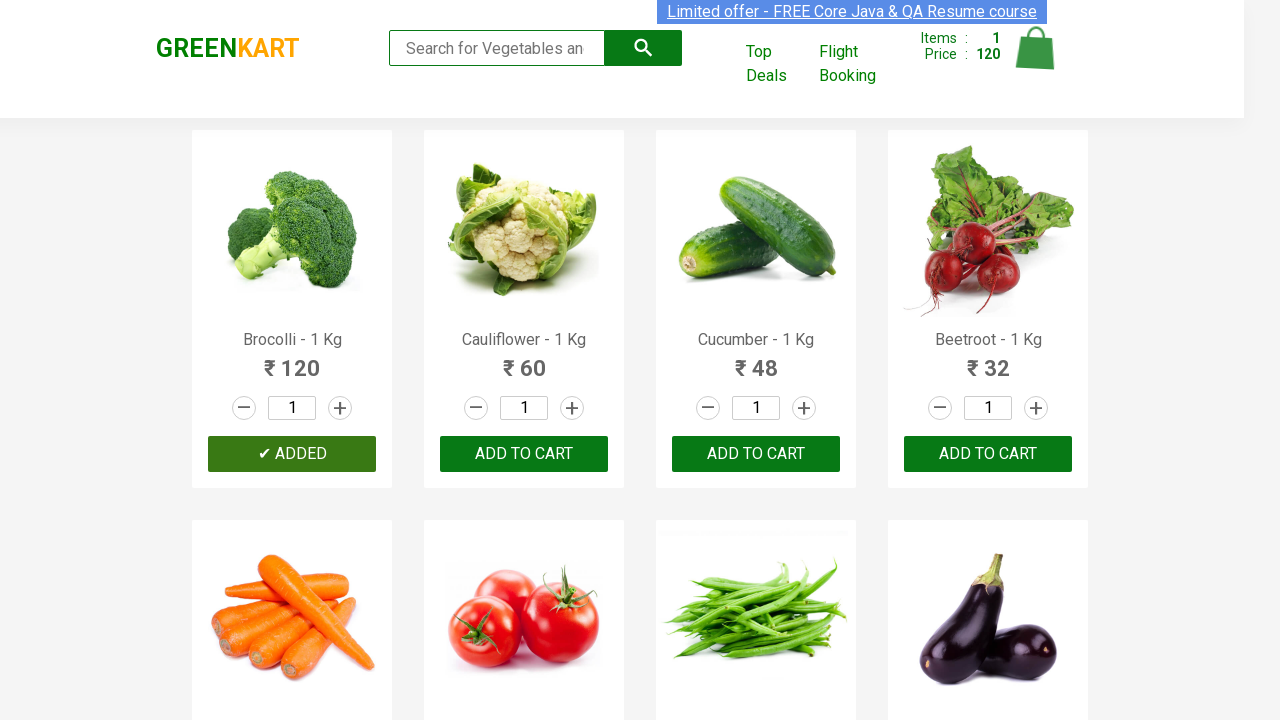

Added Cucumber to cart at (756, 454) on xpath=//div[@class='product-action']/button >> nth=2
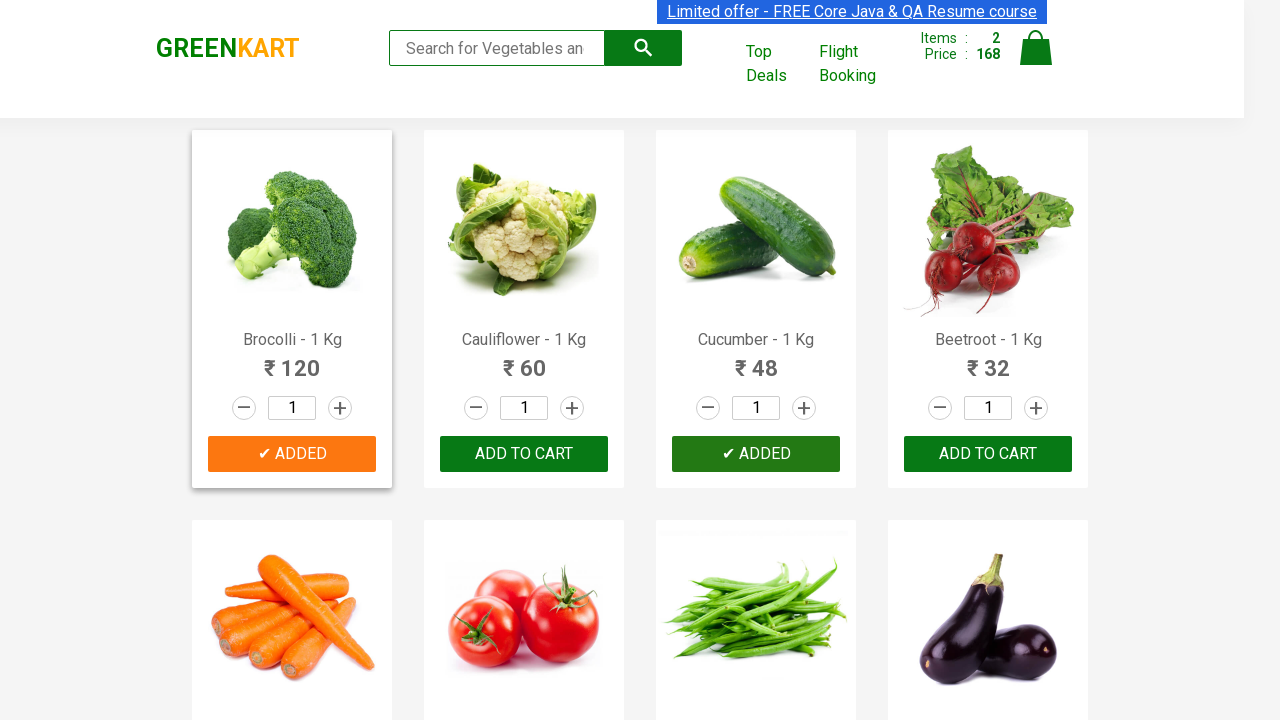

Added Beetroot to cart at (988, 454) on xpath=//div[@class='product-action']/button >> nth=3
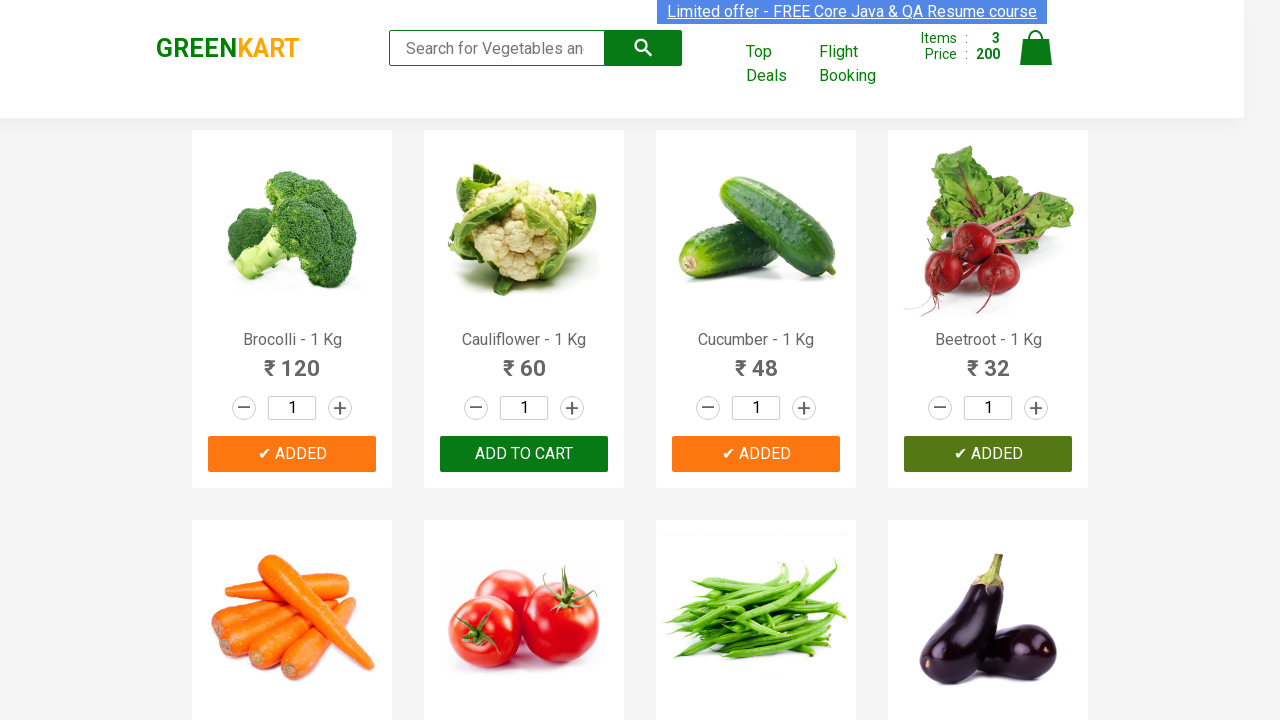

Clicked cart icon to view shopping cart at (1036, 48) on img[alt='Cart']
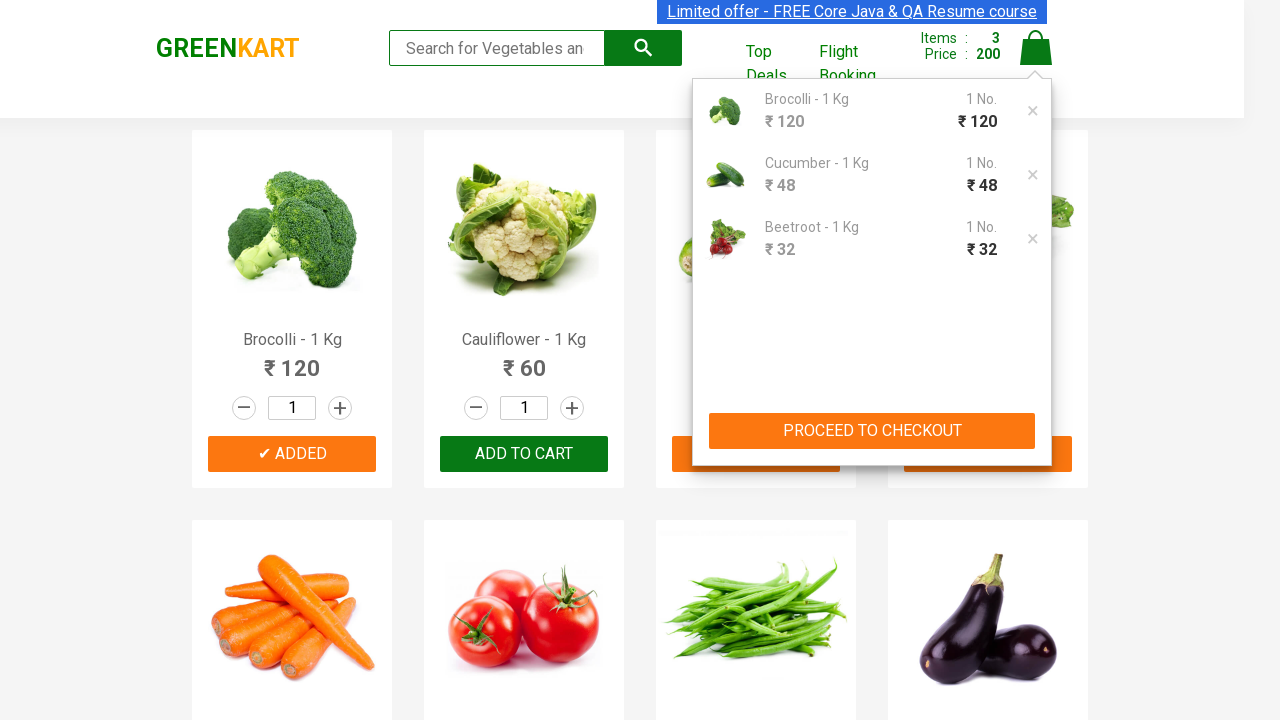

Clicked PROCEED TO CHECKOUT button at (872, 431) on xpath=//button[contains(text(),'PROCEED TO CHECKOUT')]
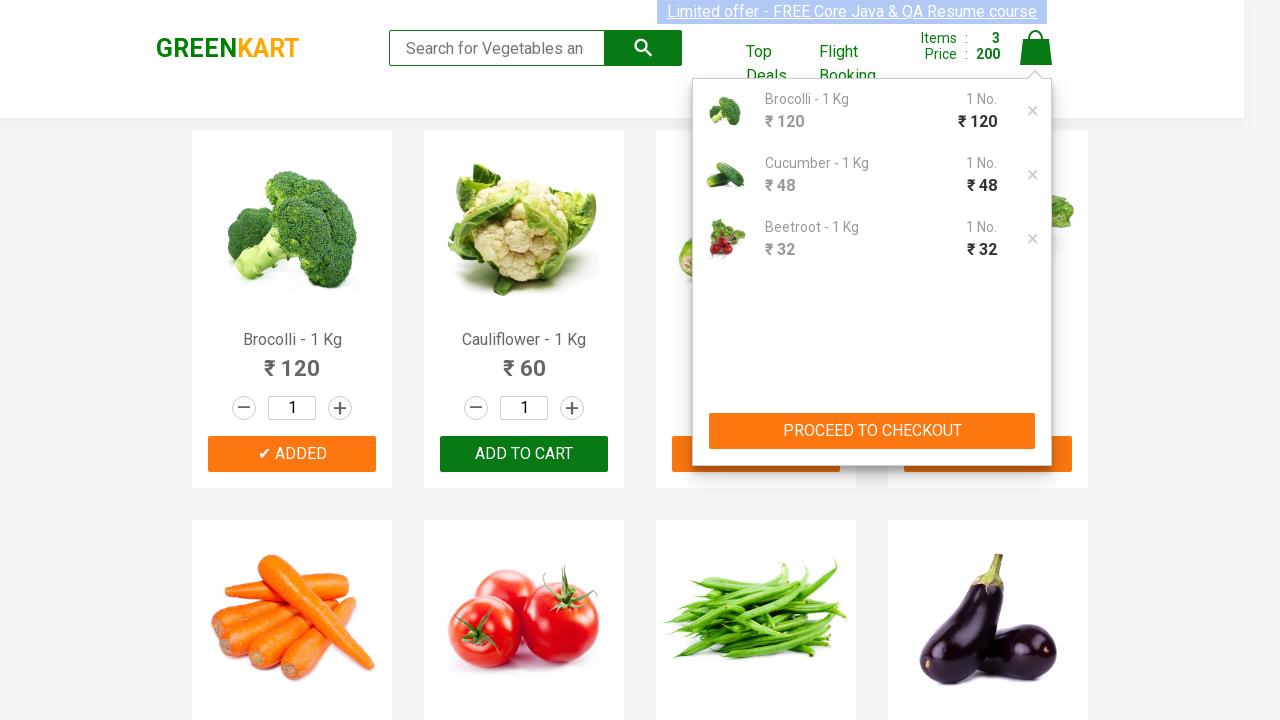

Waited for promo code input field to appear
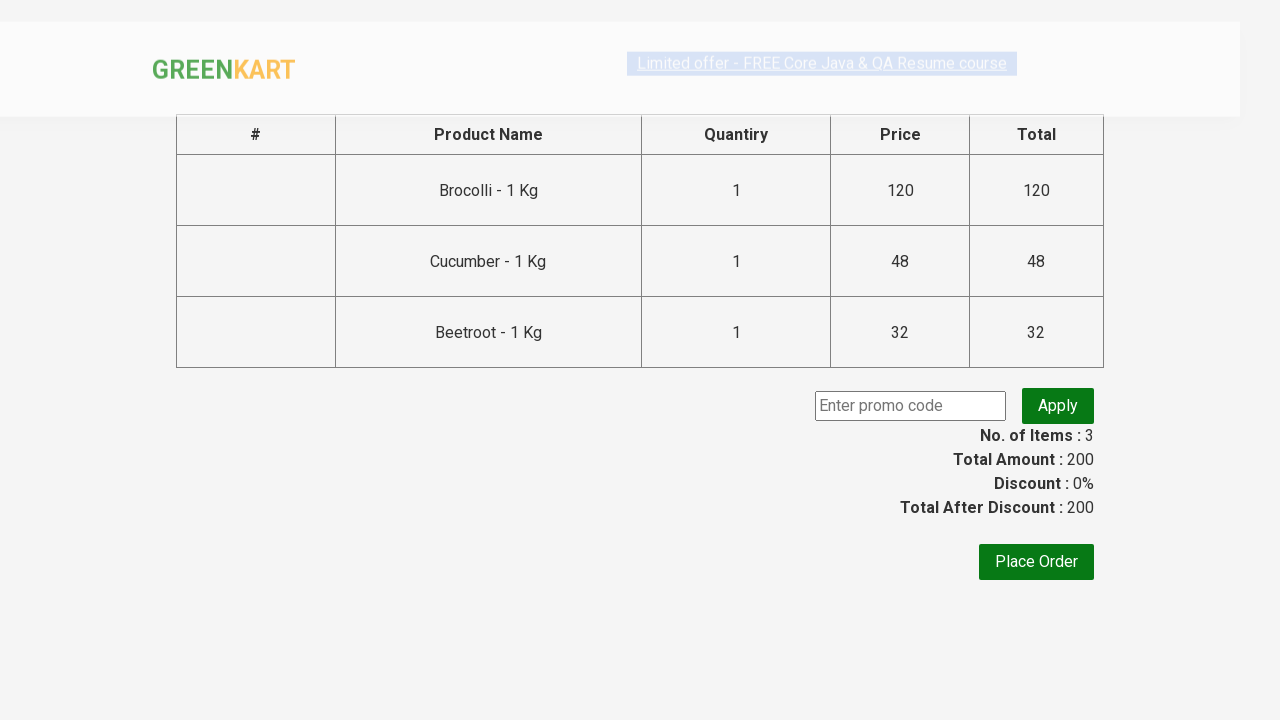

Entered promo code RAHULSHETTYACADEMY on input.promoCode
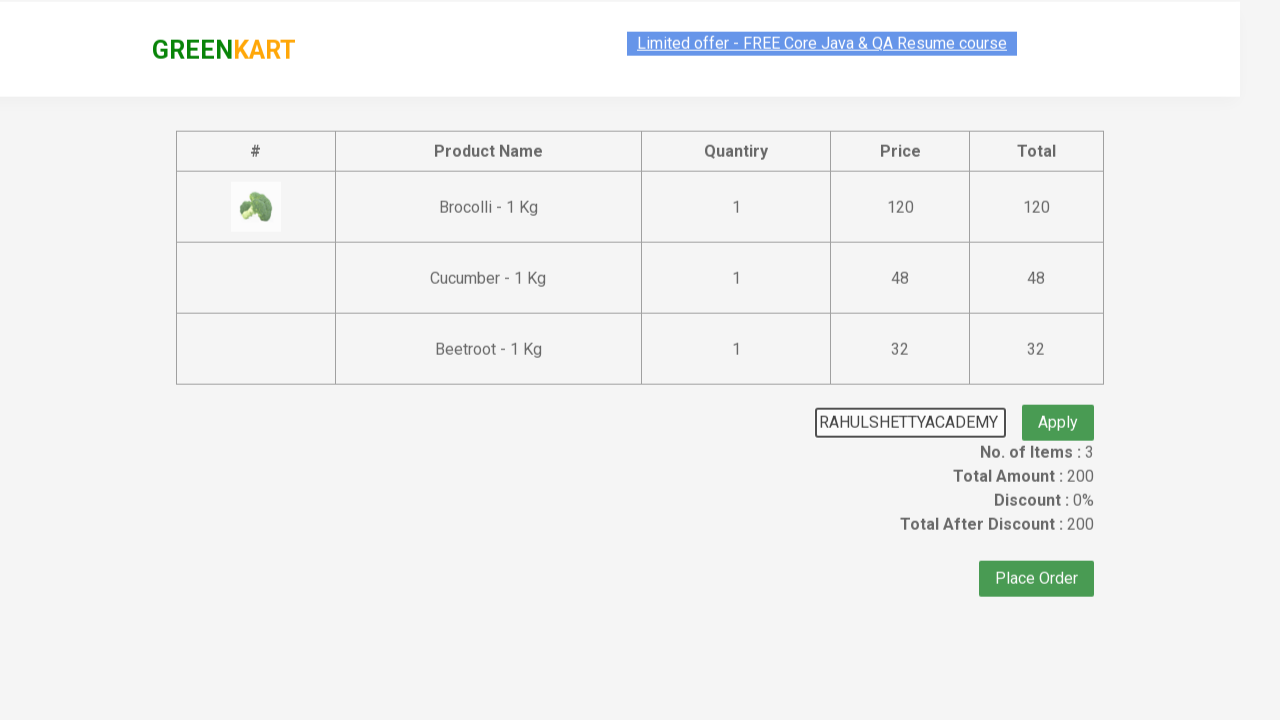

Clicked Apply promo code button at (1058, 406) on button.promoBtn
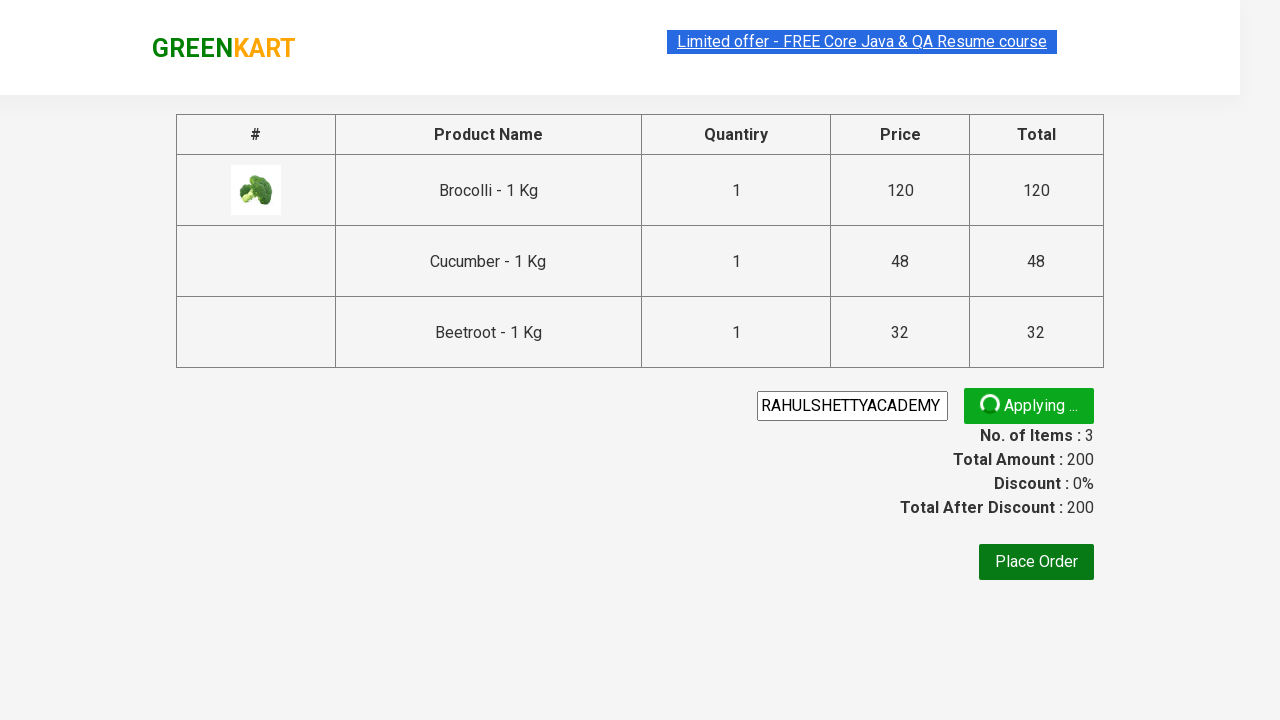

Promo code successfully applied and discount confirmed
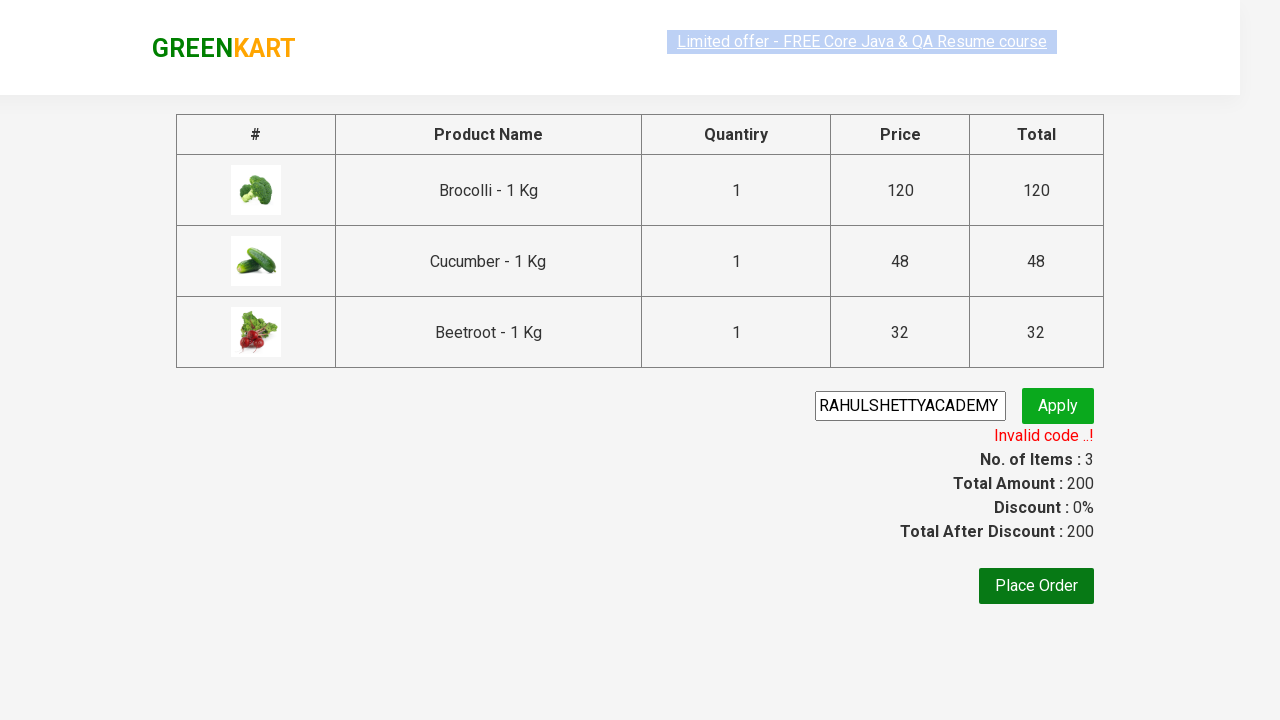

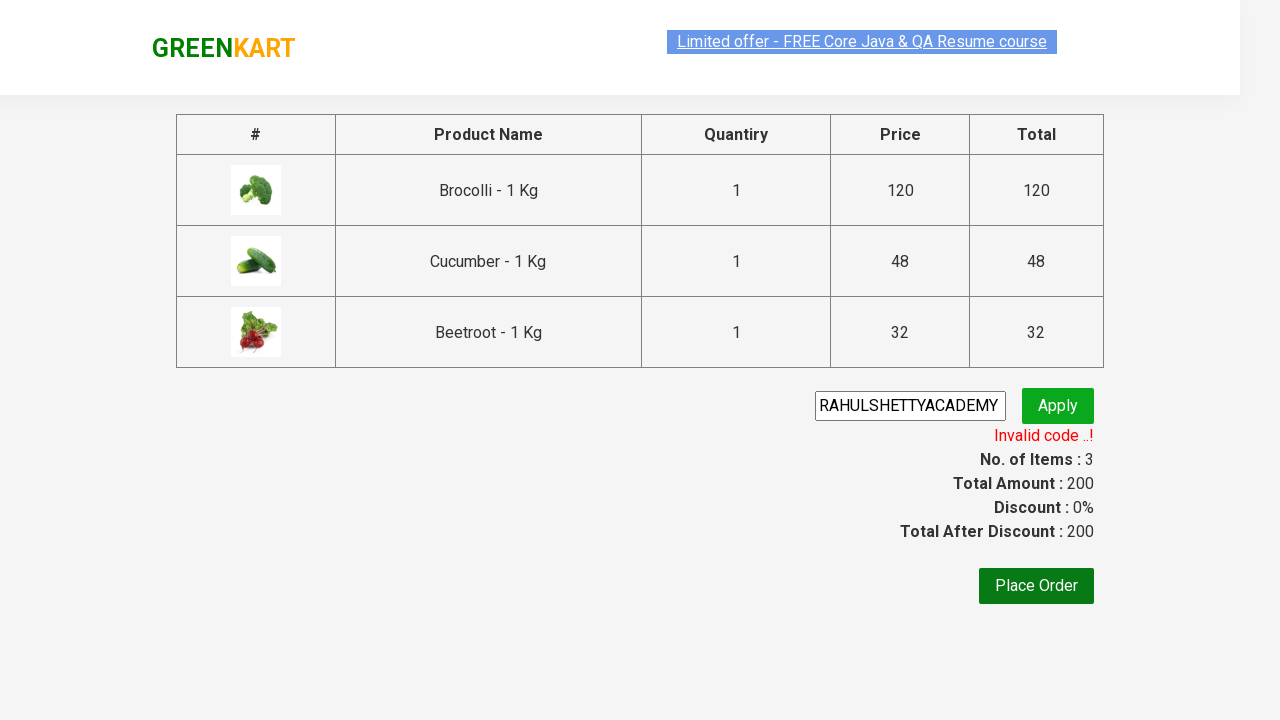